Navigates to an inputs practice page, clicks the Home link, and verifies the page title

Starting URL: https://practice.cydeo.com/inputs

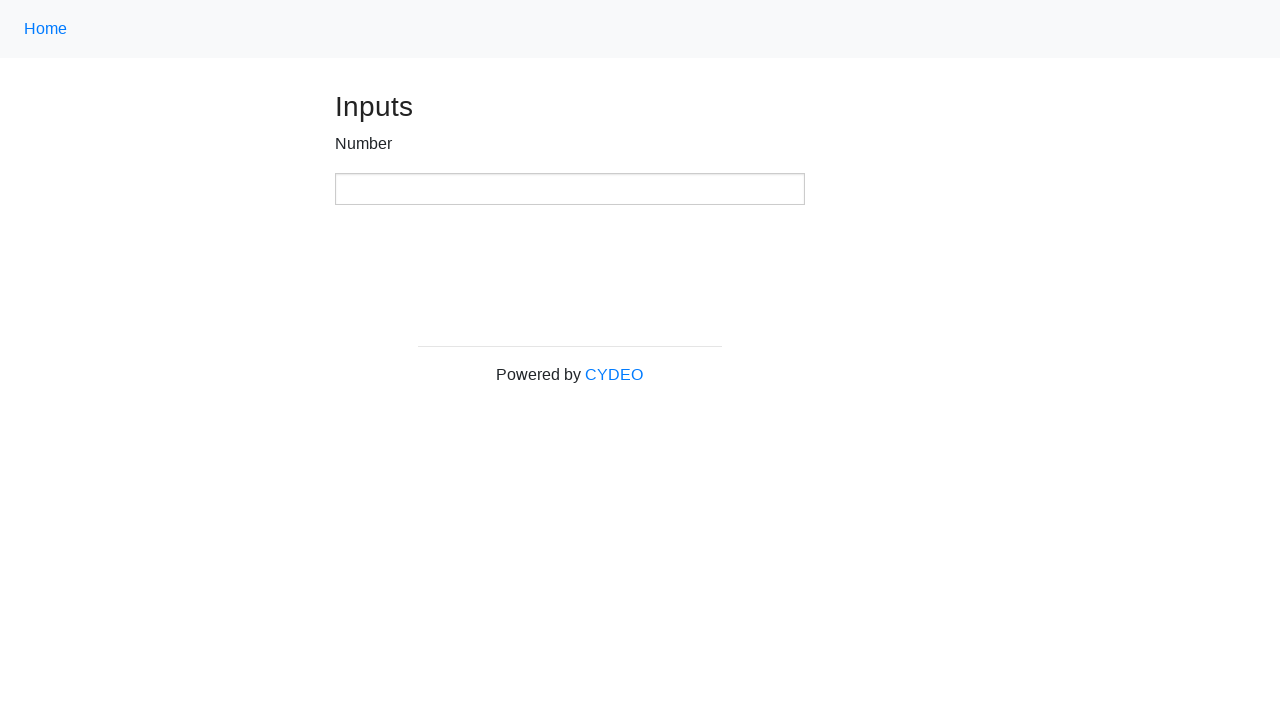

Clicked the Home link using class name selector at (46, 29) on .nav-item
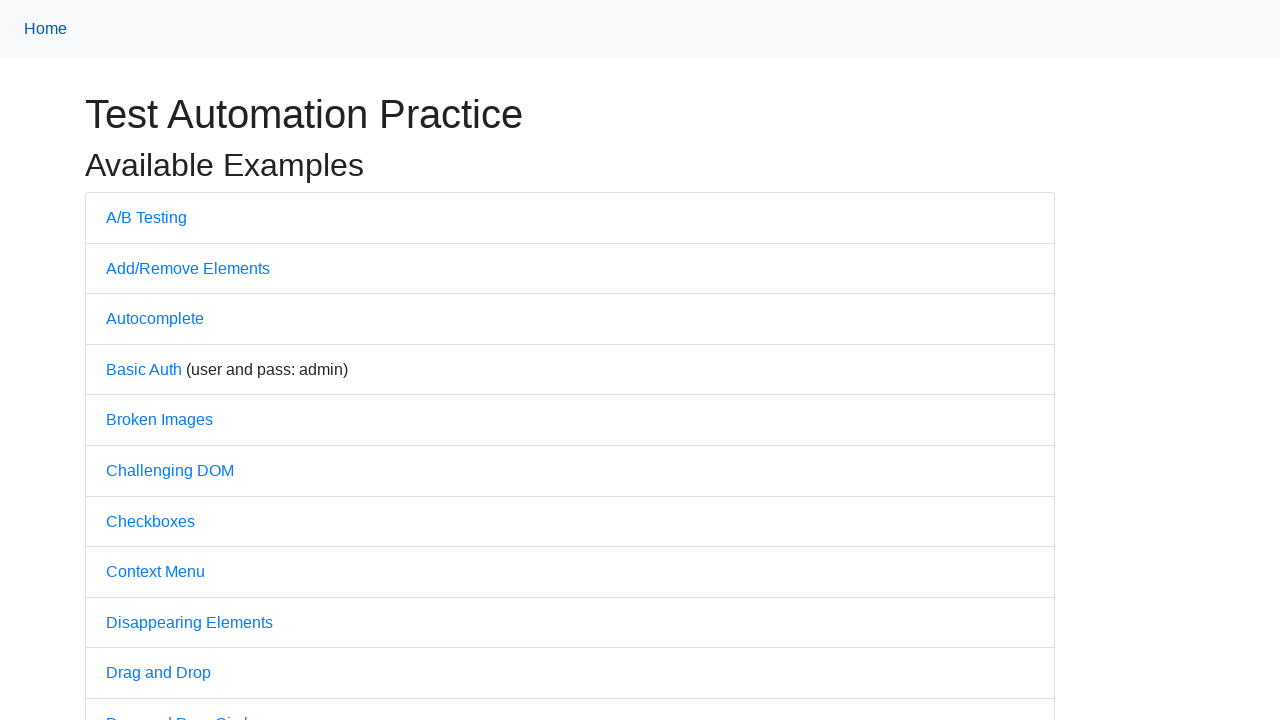

Verified page title is 'Practice'
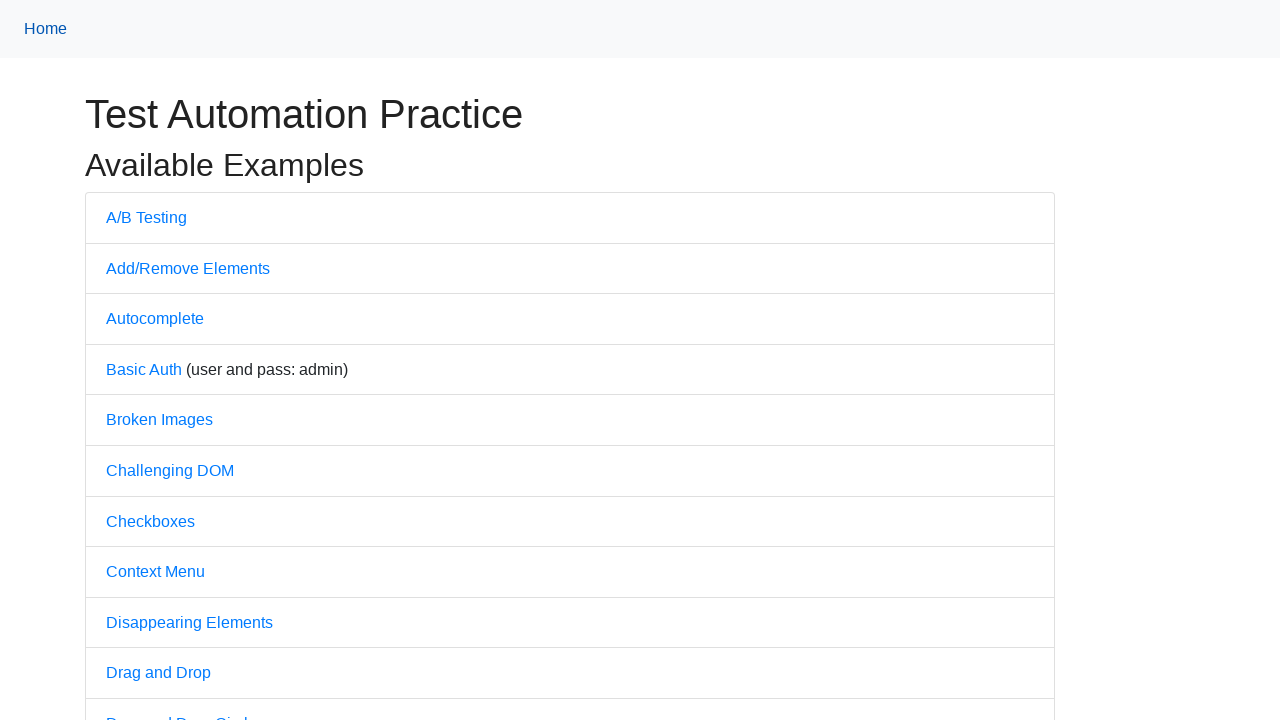

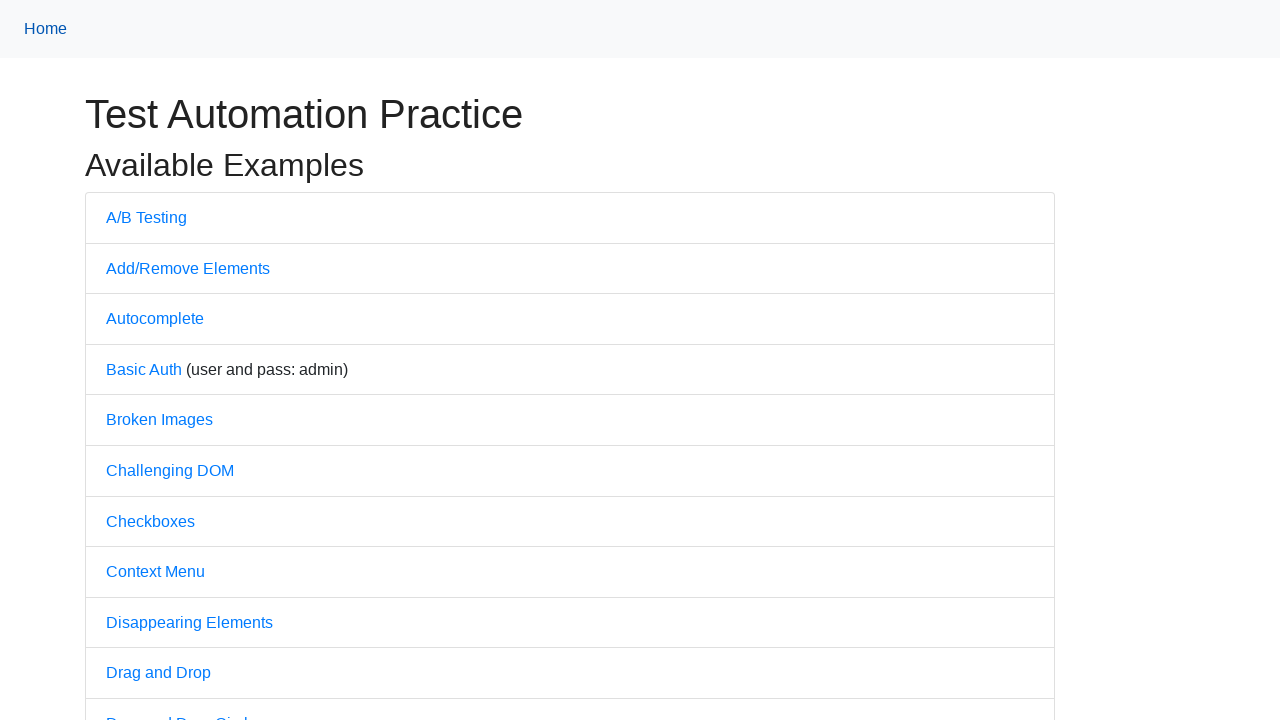